Tests the search functionality on Python.org by entering a search term and submitting the search form

Starting URL: https://www.python.org/

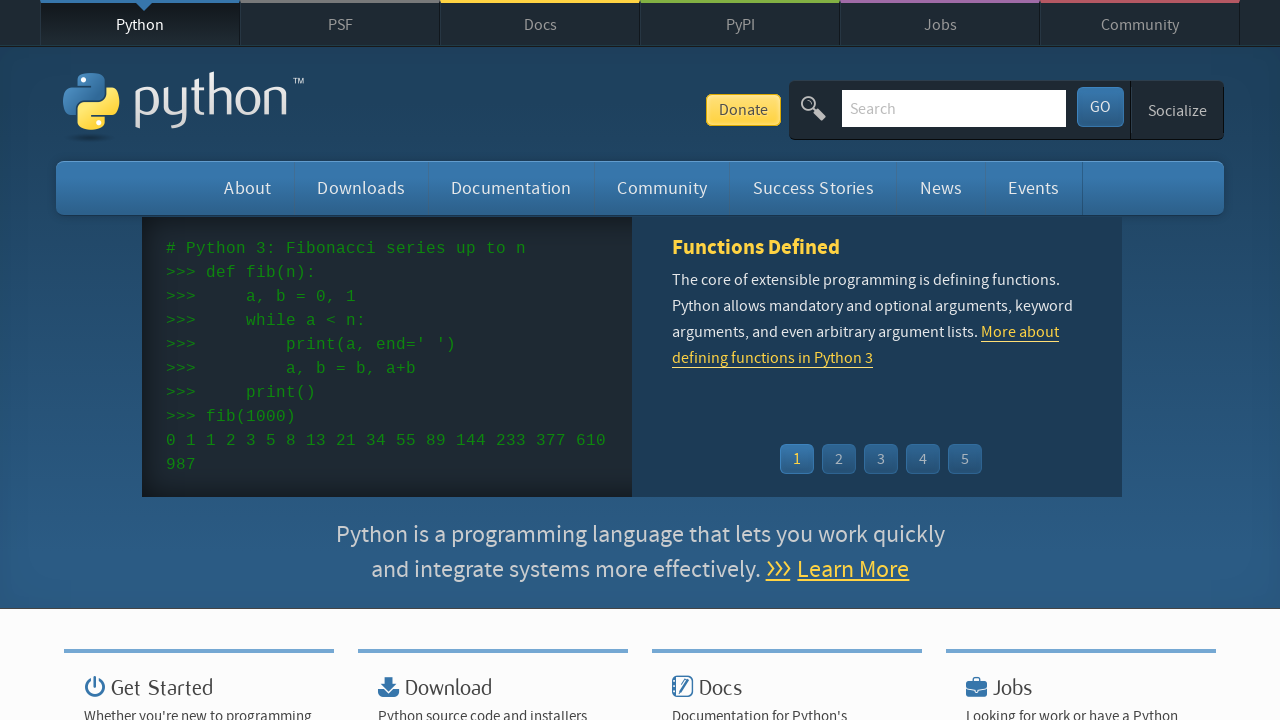

Filled search field with 'mustafa' on #id-search-field
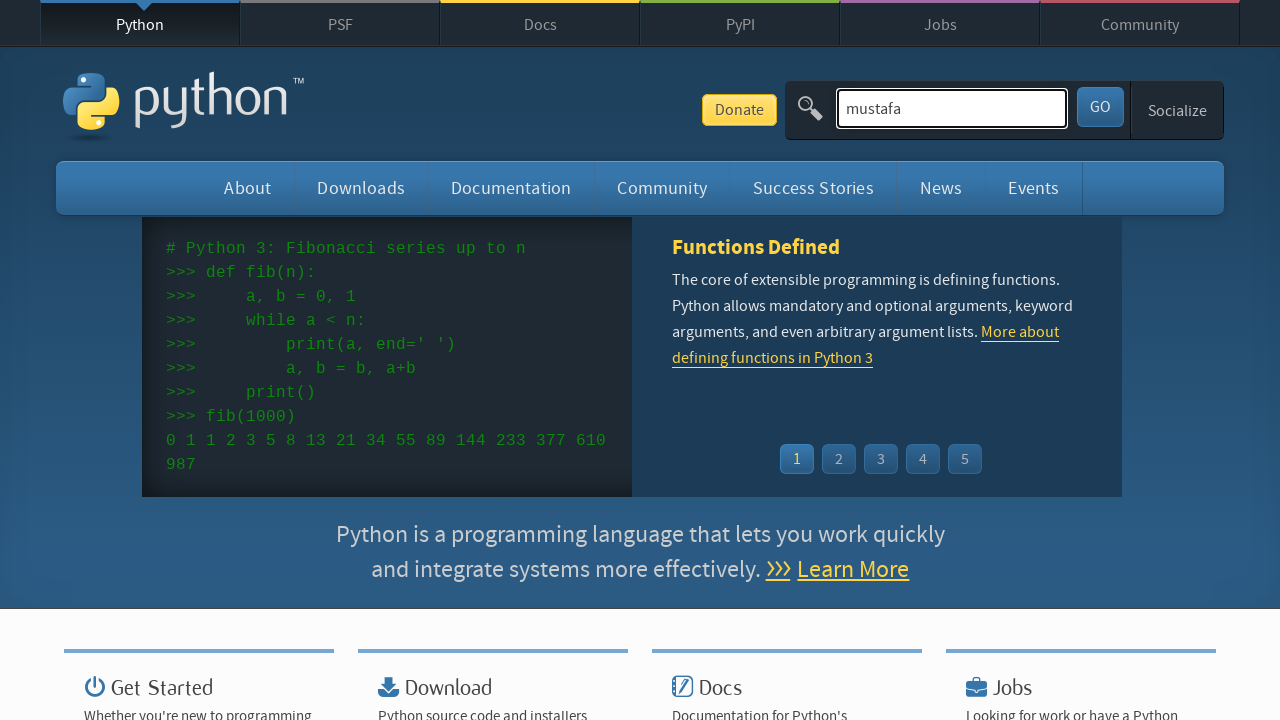

Clicked submit button to search at (1100, 107) on #submit
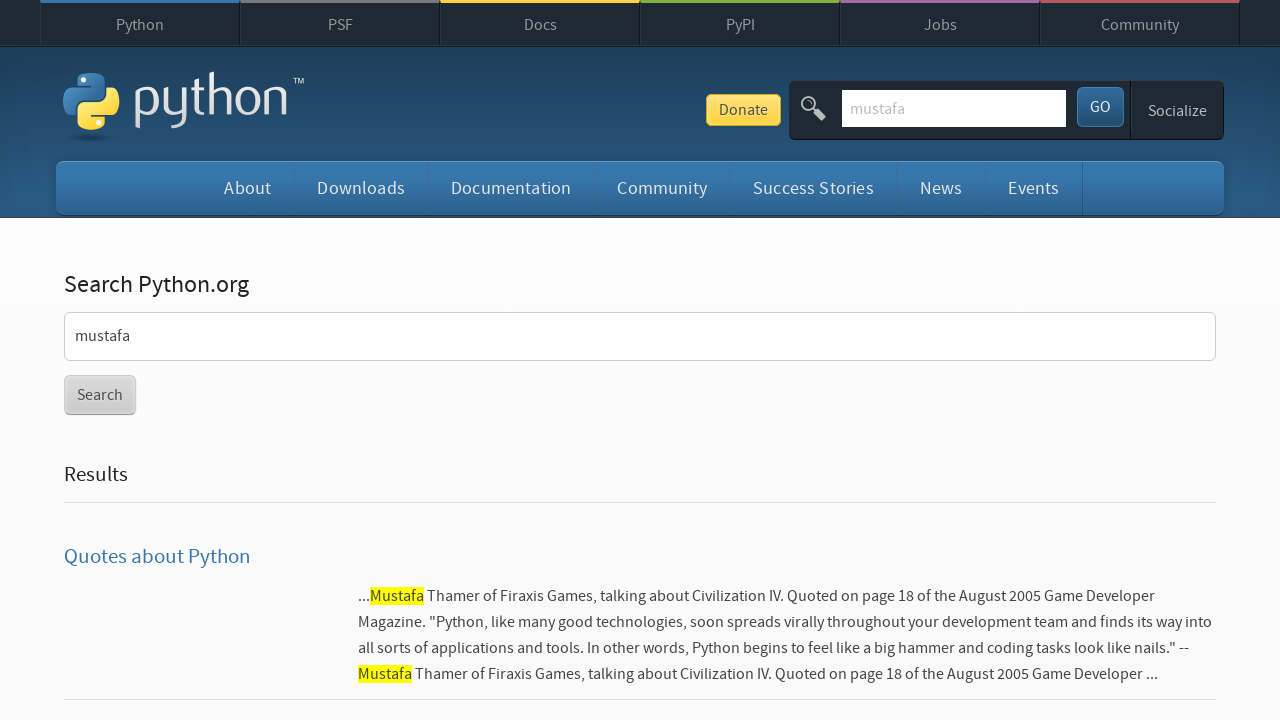

Search results page loaded and network activity completed
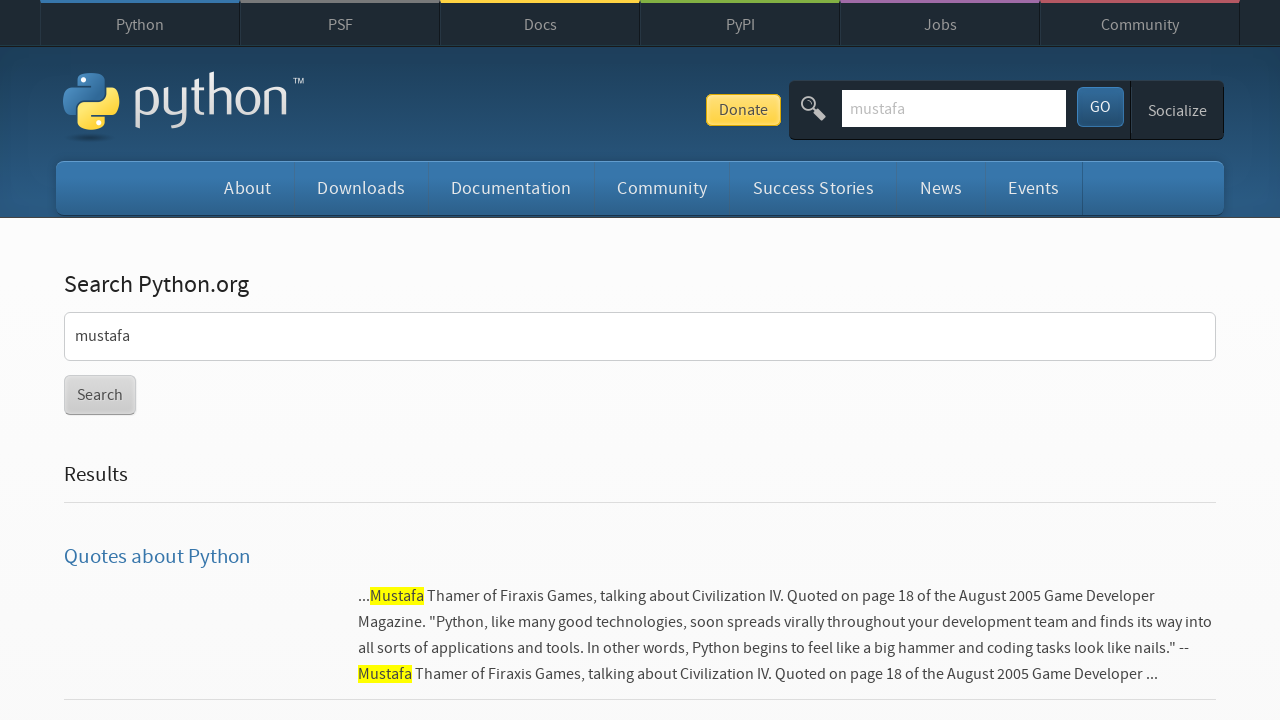

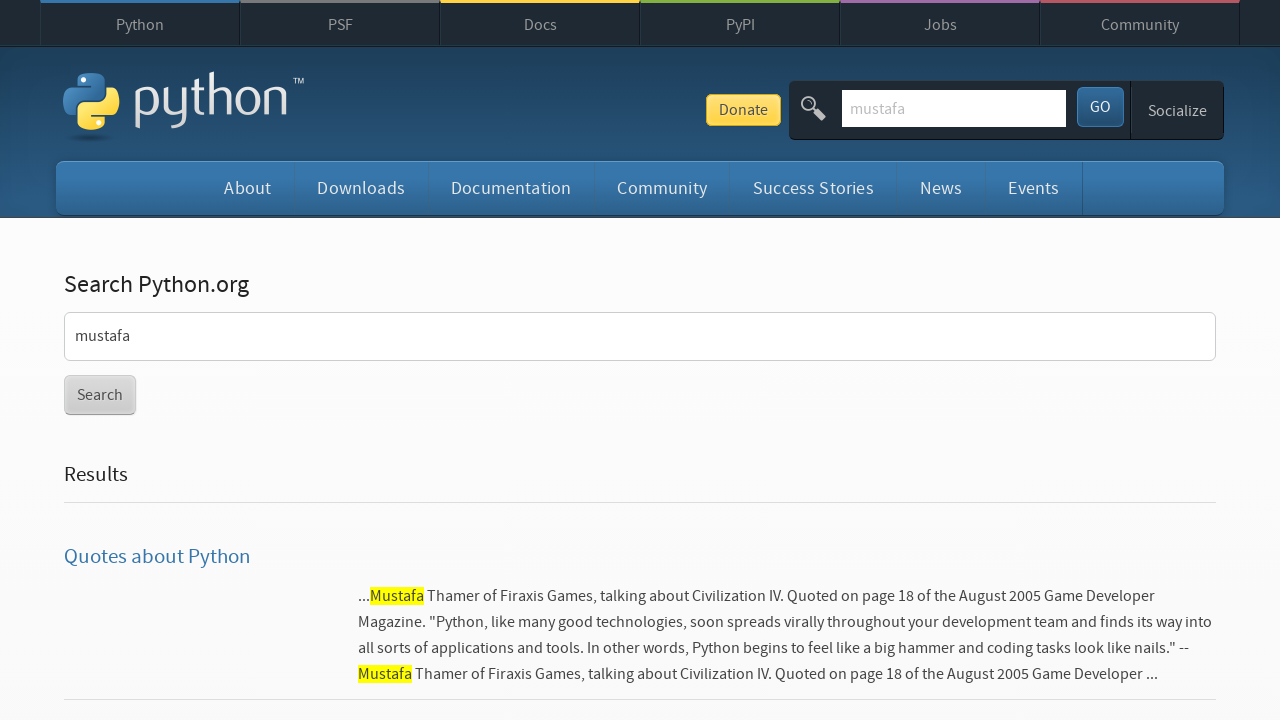